Tests handling a prompt alert by entering text input and accepting the dialog

Starting URL: https://demoqa.com/alerts

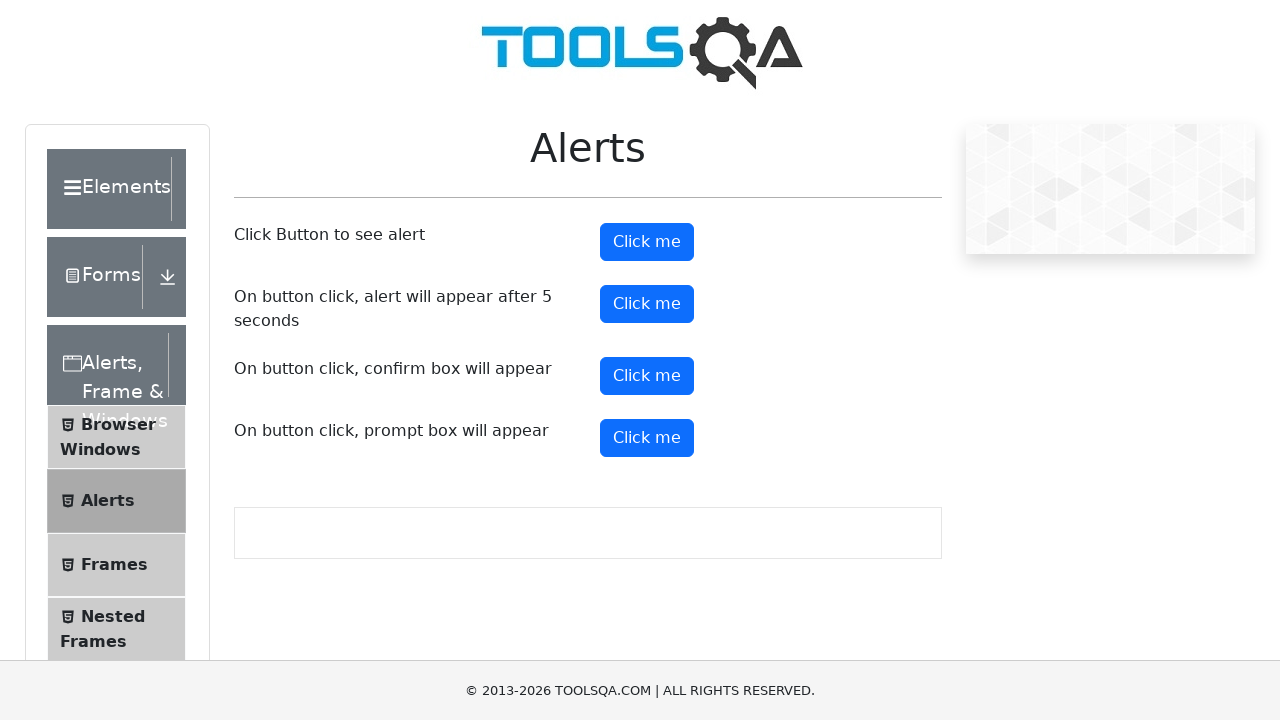

Set up dialog handler to accept prompt with text 'TestInput123'
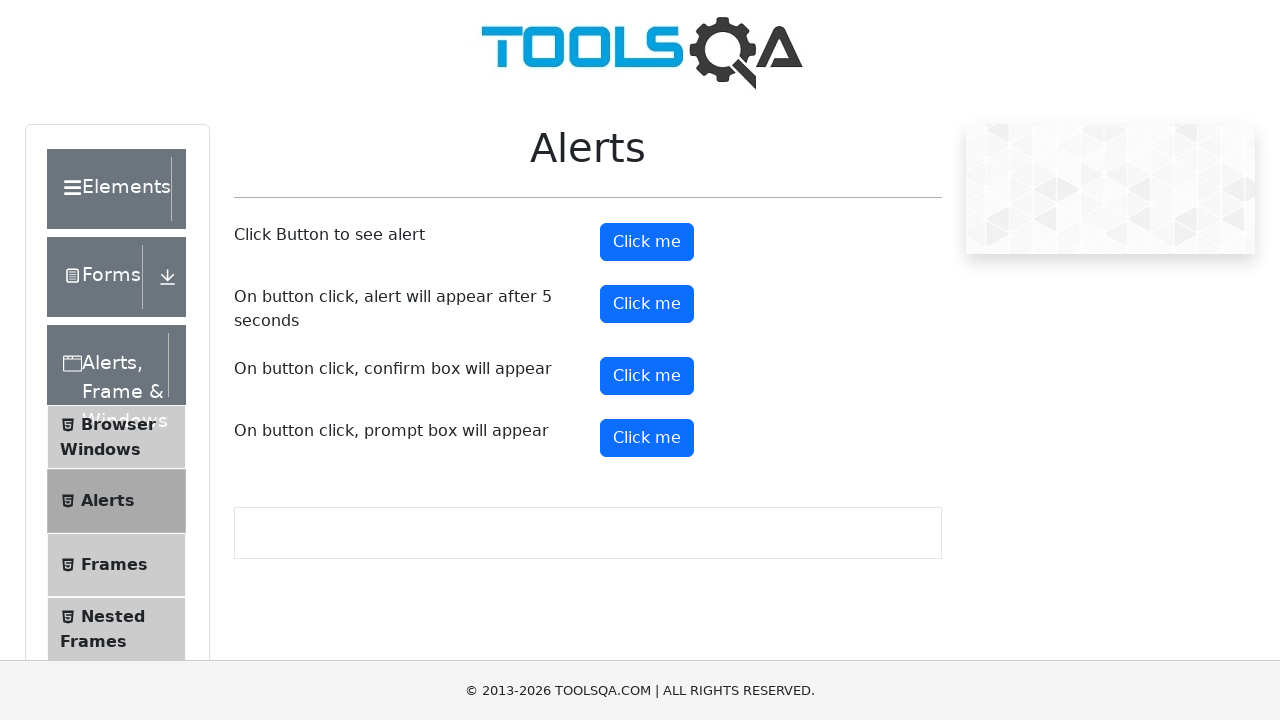

Clicked prompt alert button at (647, 438) on #promtButton
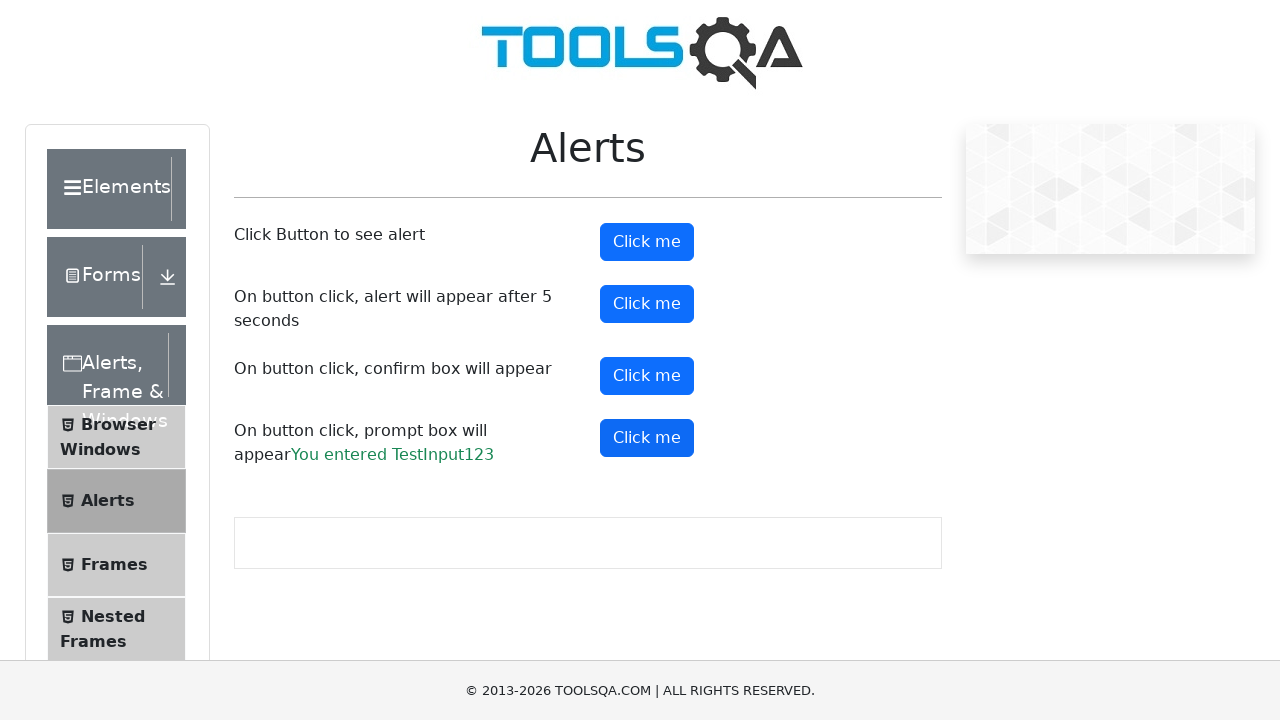

Prompt result text appeared on page
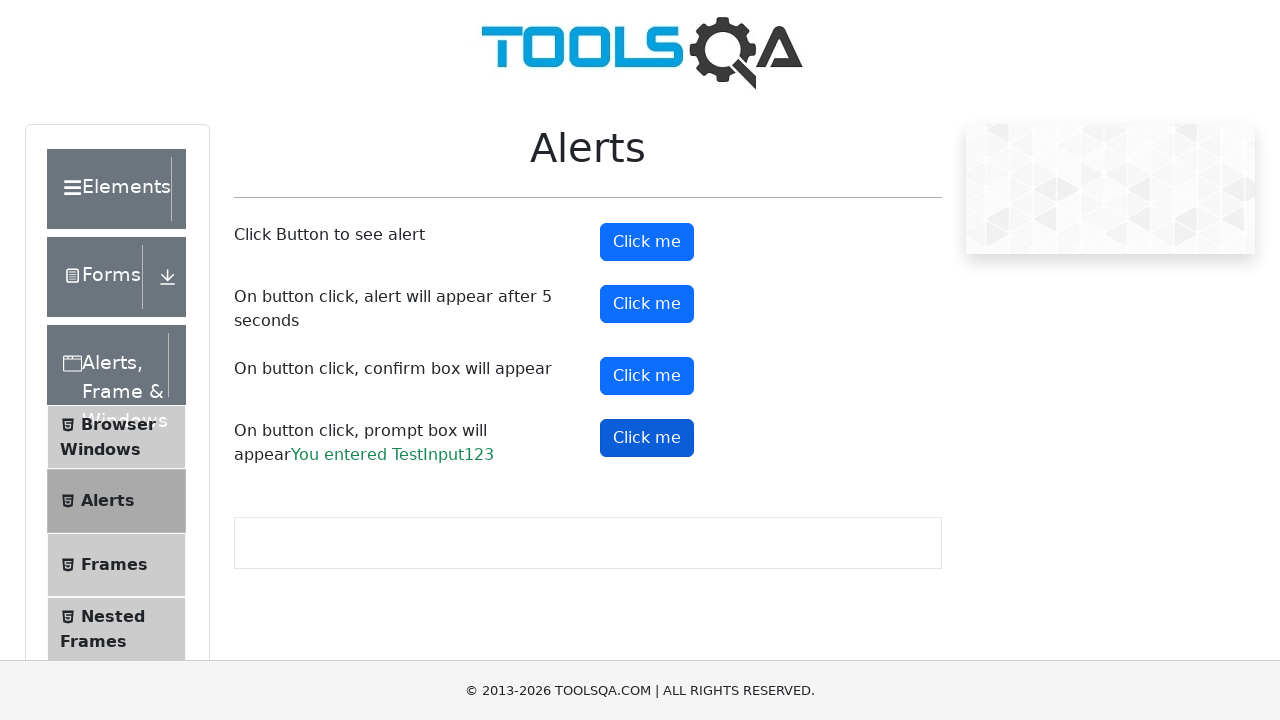

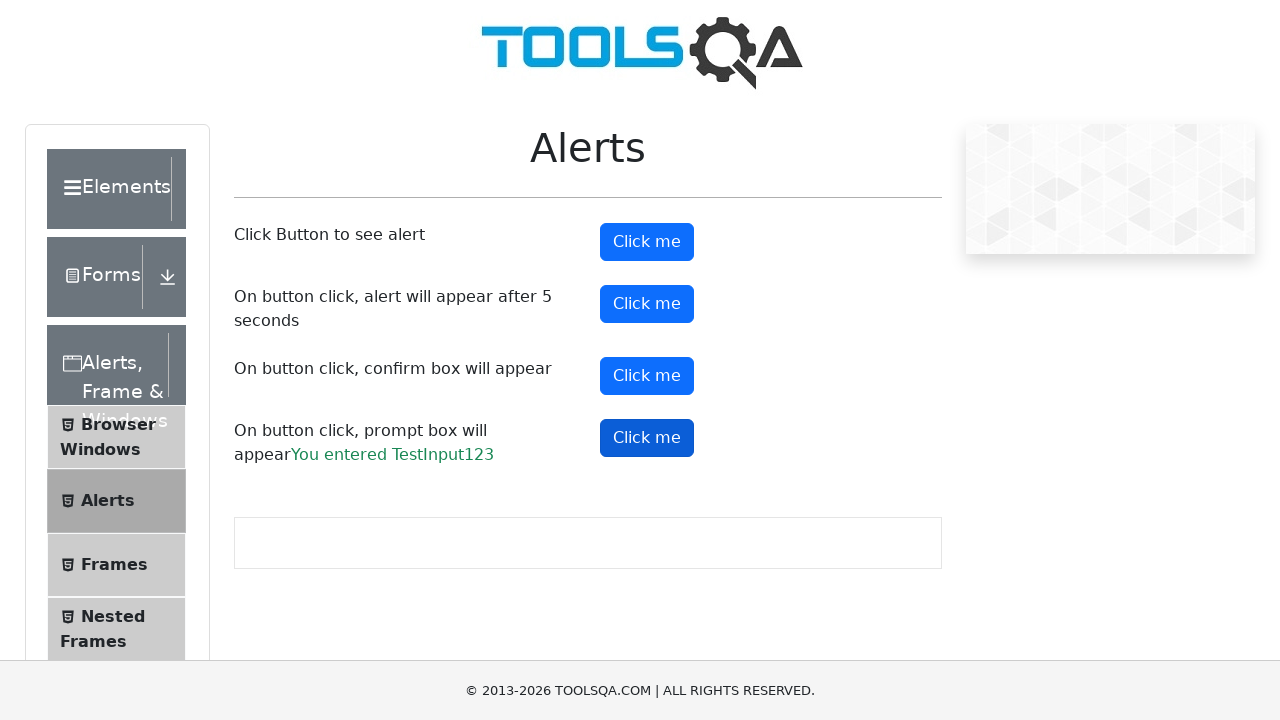